Tests navigation to the "Cuisiner" section by clicking the menu link, handling mobile navbar toggle if needed

Starting URL: https://labasse.github.io/fruits/

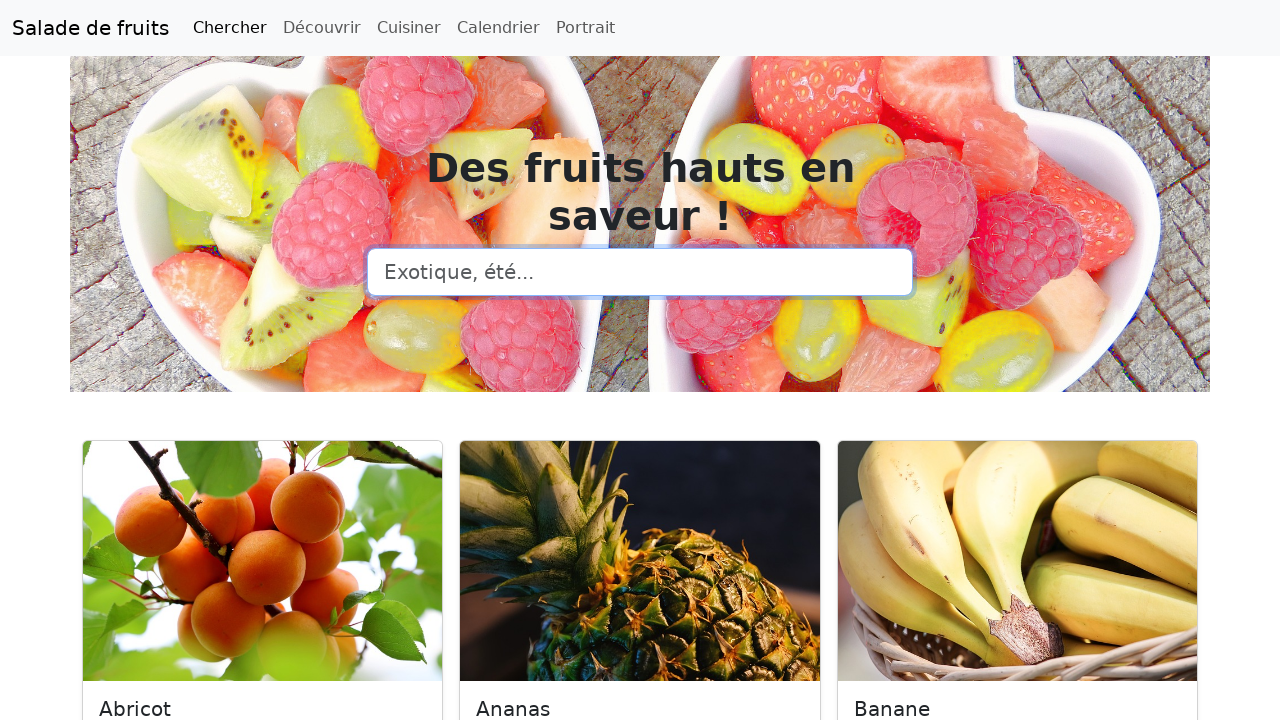

Clicked 'Cuisiner' link directly as it was visible at (409, 28) on a >> internal:has-text="Cuisiner"i
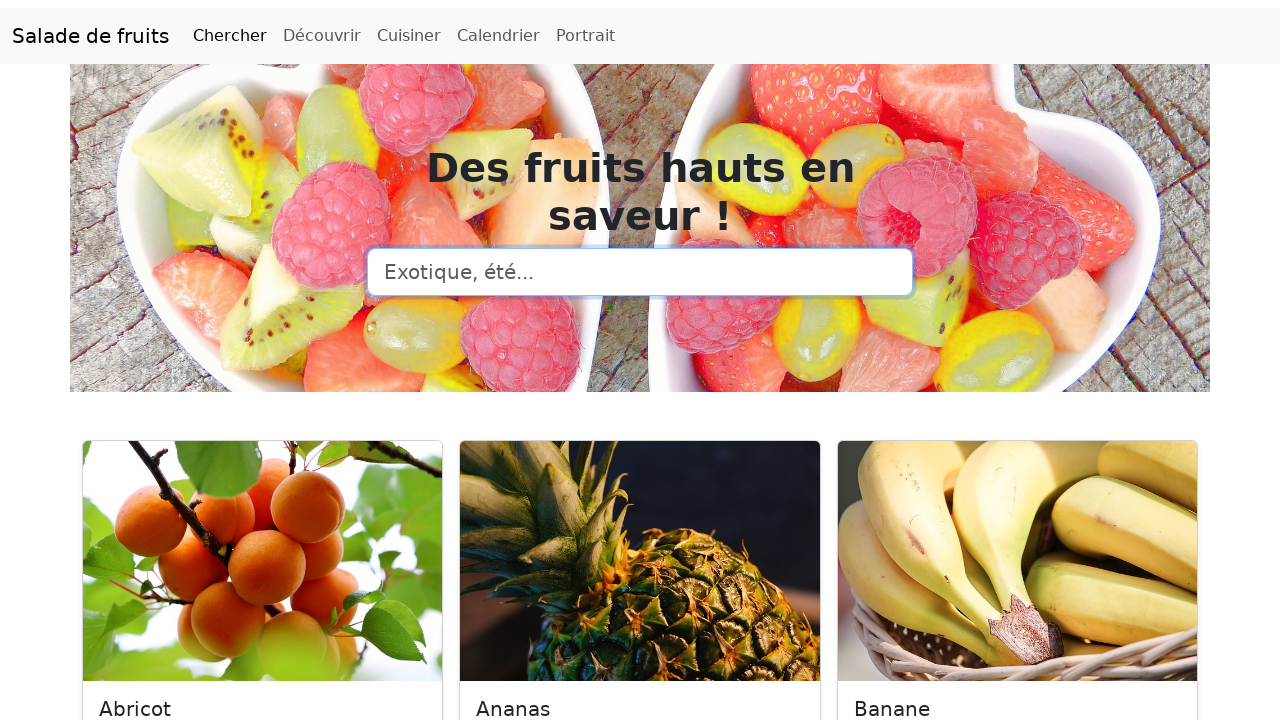

Verified that URL contains '#cuisiner' hash
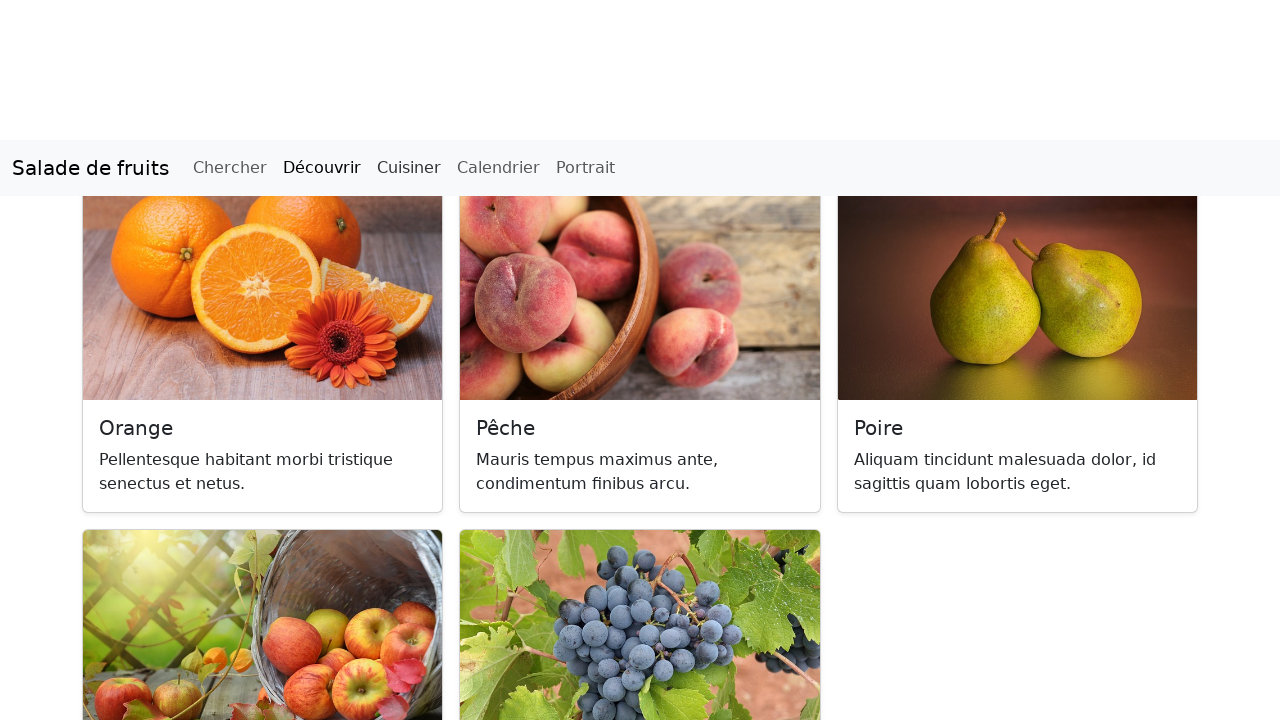

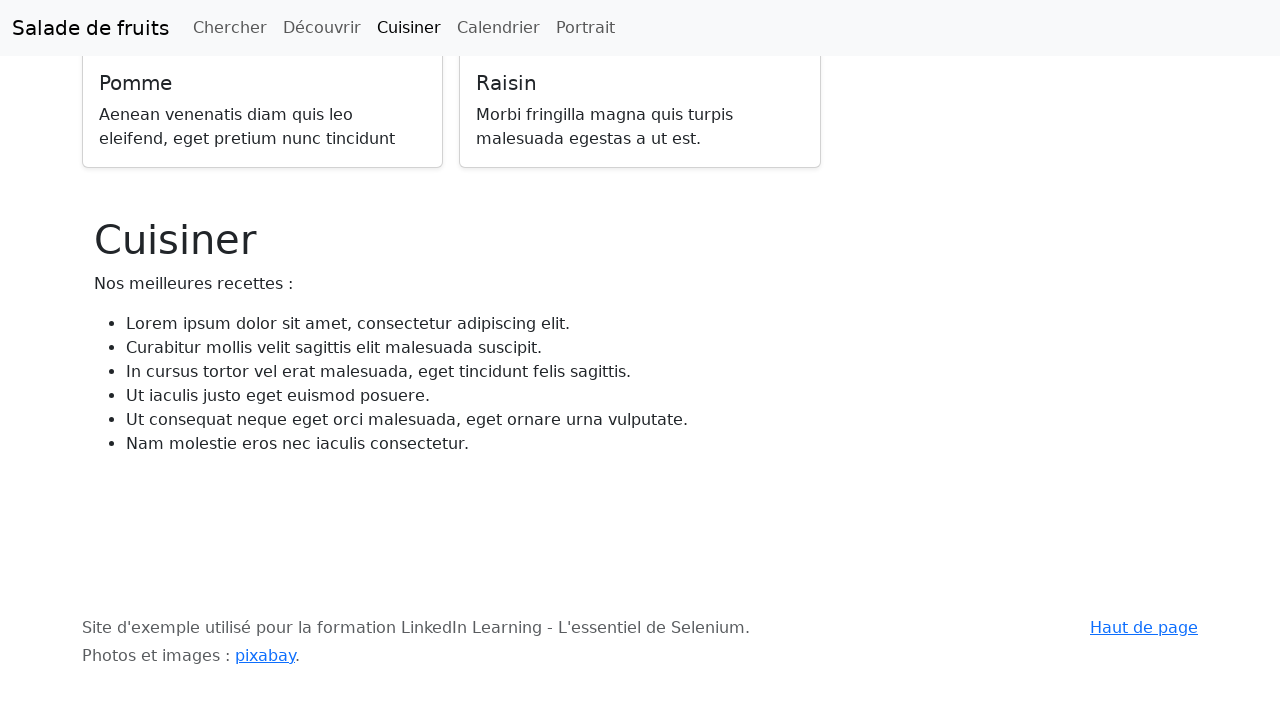